Navigates to a portfolio website and retrieves the page title to verify the page loads correctly

Starting URL: https://masumrazait.netlify.app/

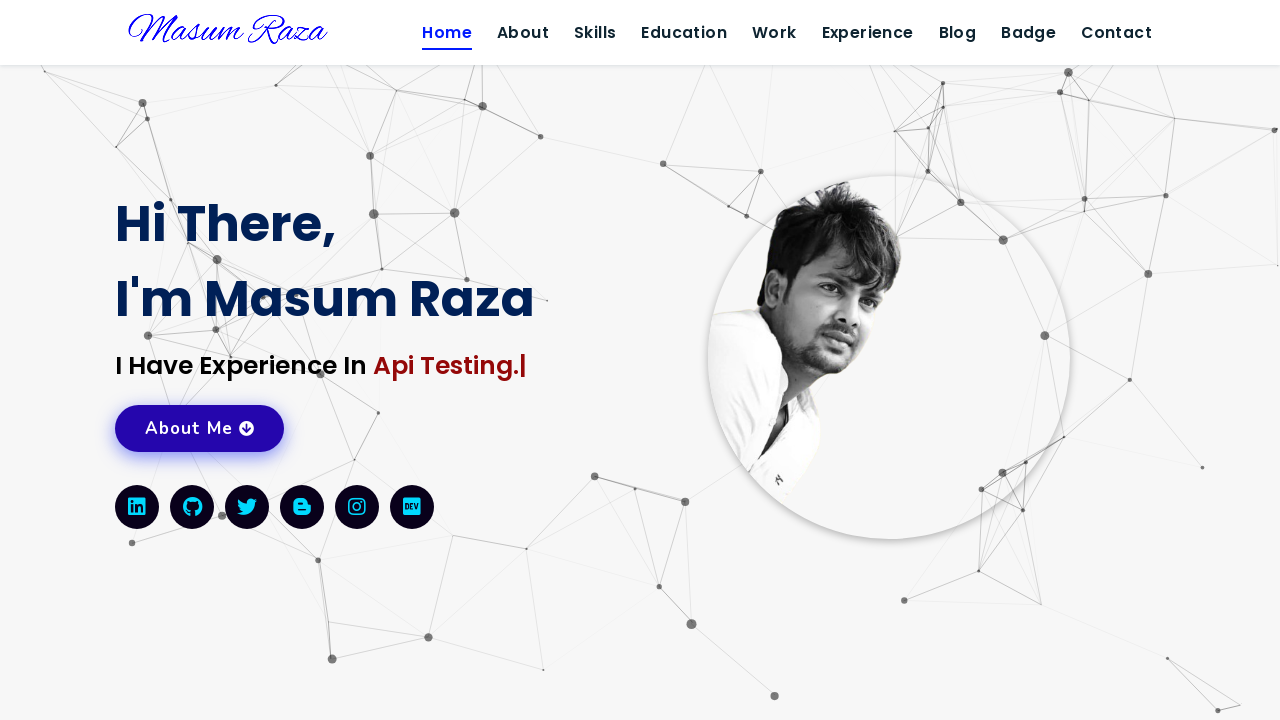

Waited for page to reach domcontentloaded state
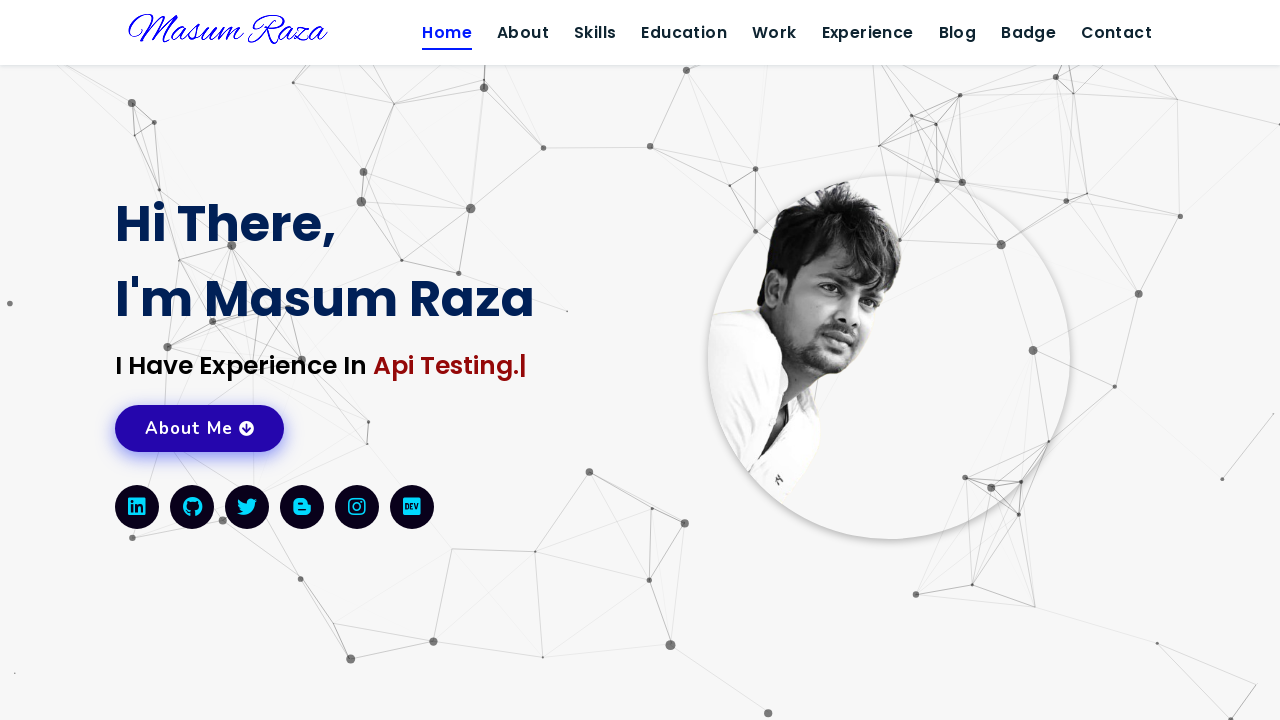

Retrieved page title: About Me | Masum Raza 's Portfolio
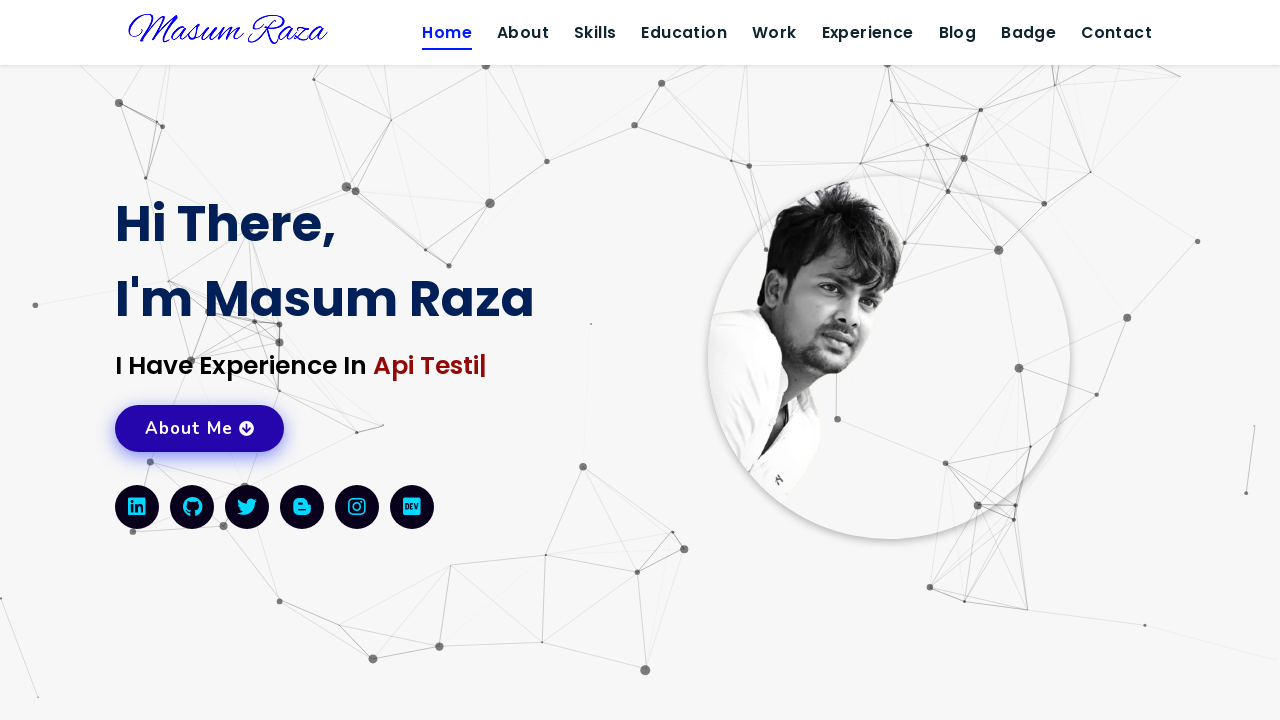

Printed page title to console
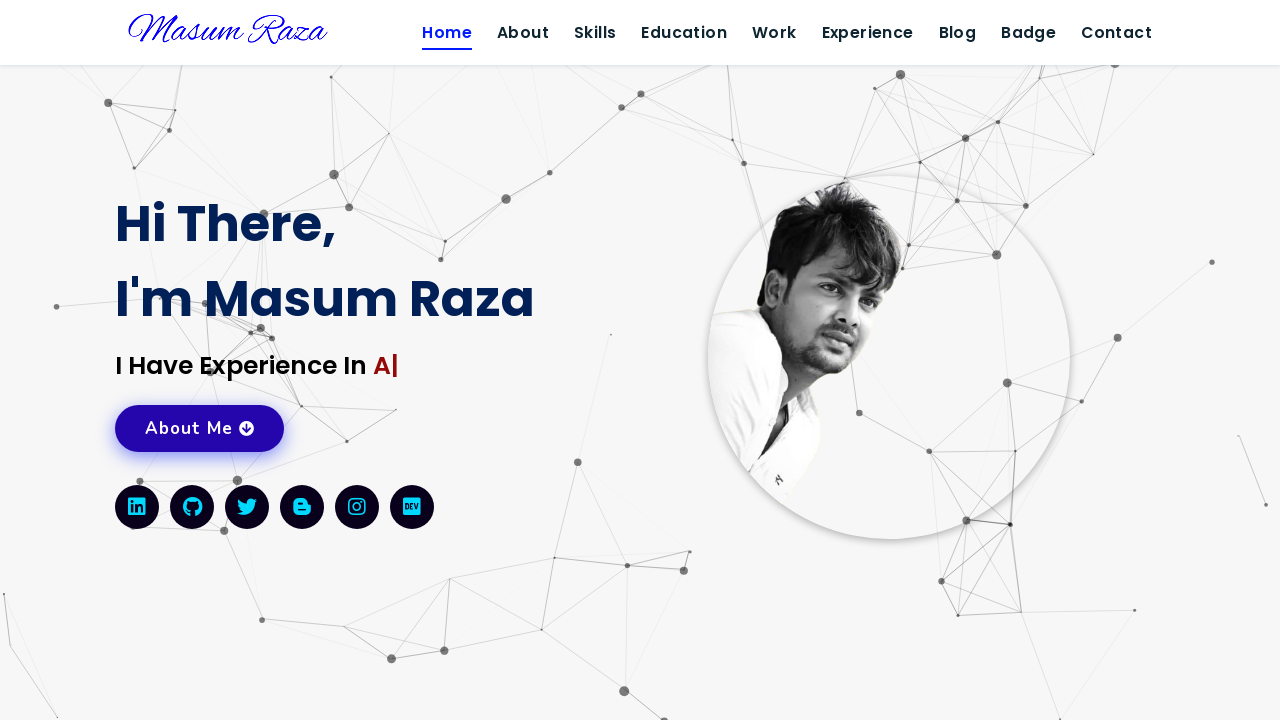

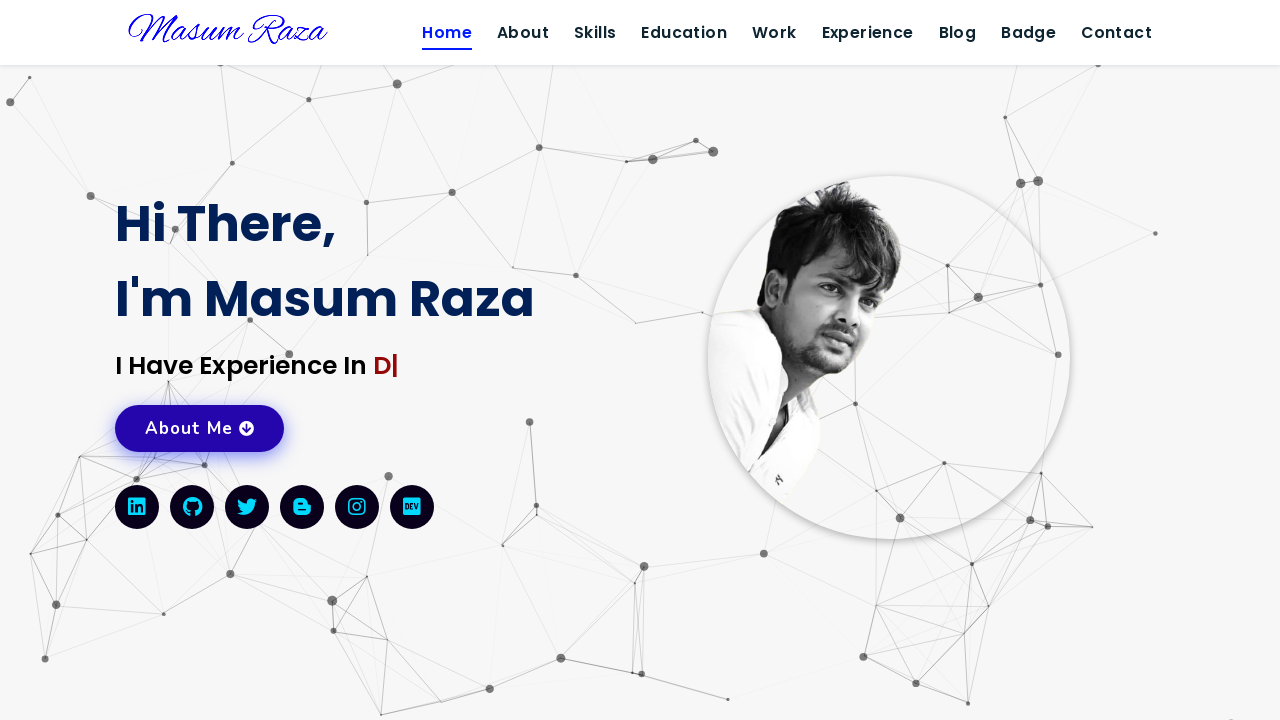